Tests a registration form by filling in personal details including first name, last name, address, email, phone number, selecting gender and hobbies, and interacting with a dropdown.

Starting URL: https://demo.automationtesting.in/Register.html

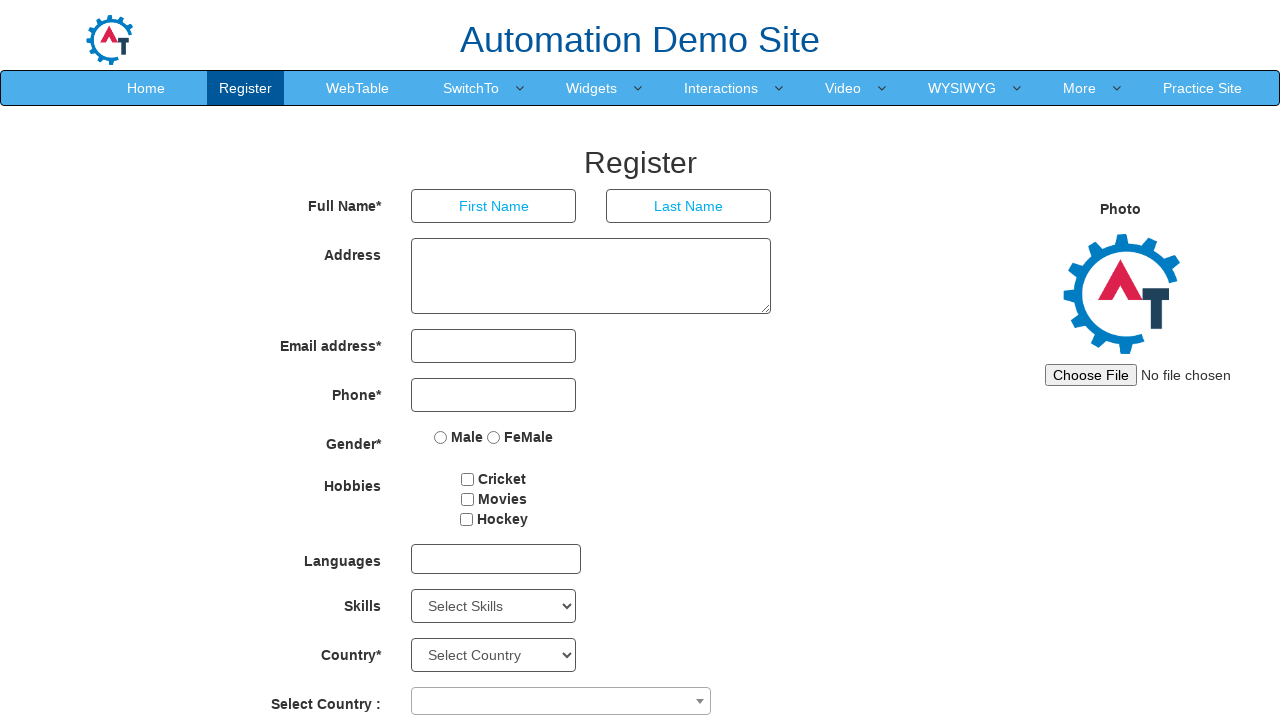

Navigated to registration form page
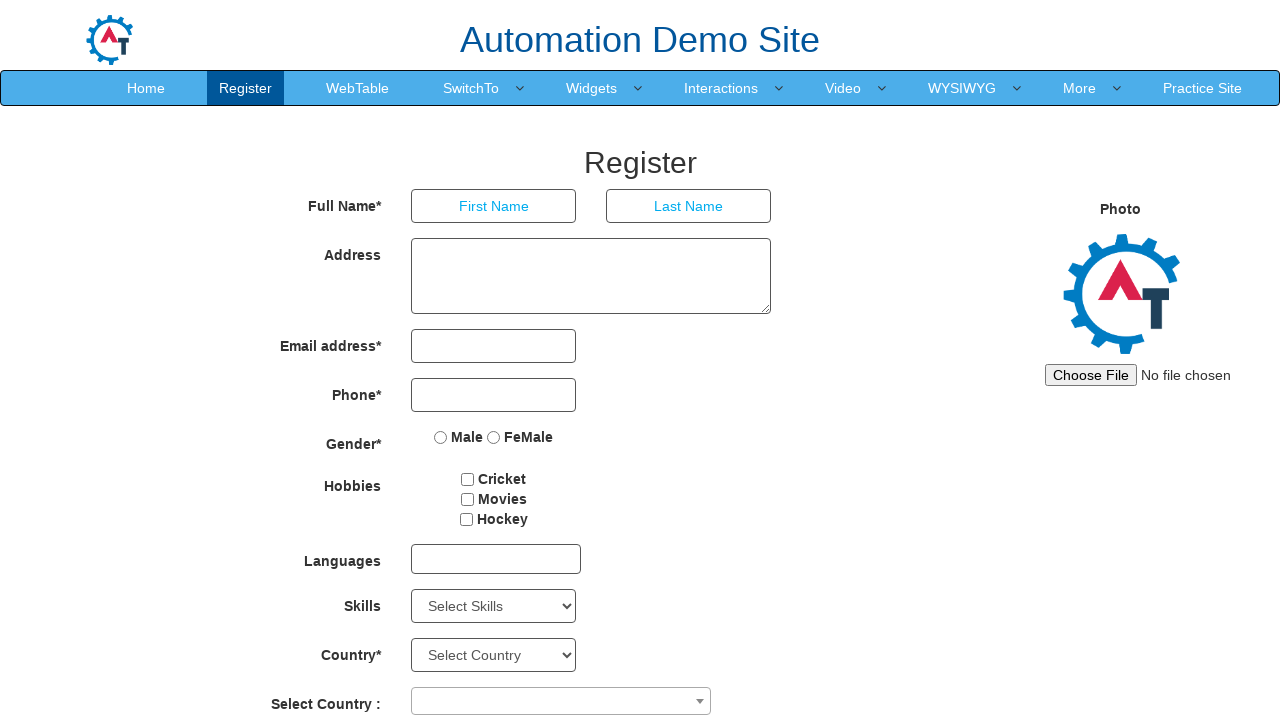

Filled first name field with 'Vishal' on [placeholder='First Name']
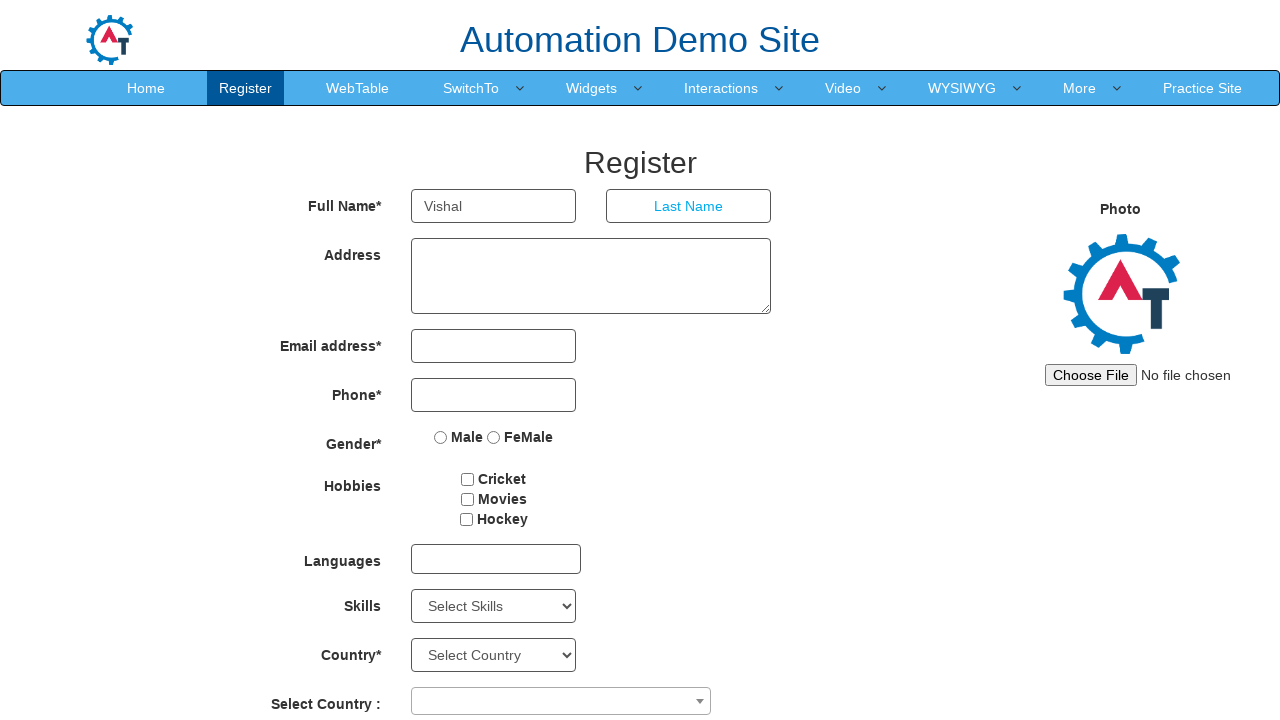

Filled last name field with 'N' on [placeholder='Last Name']
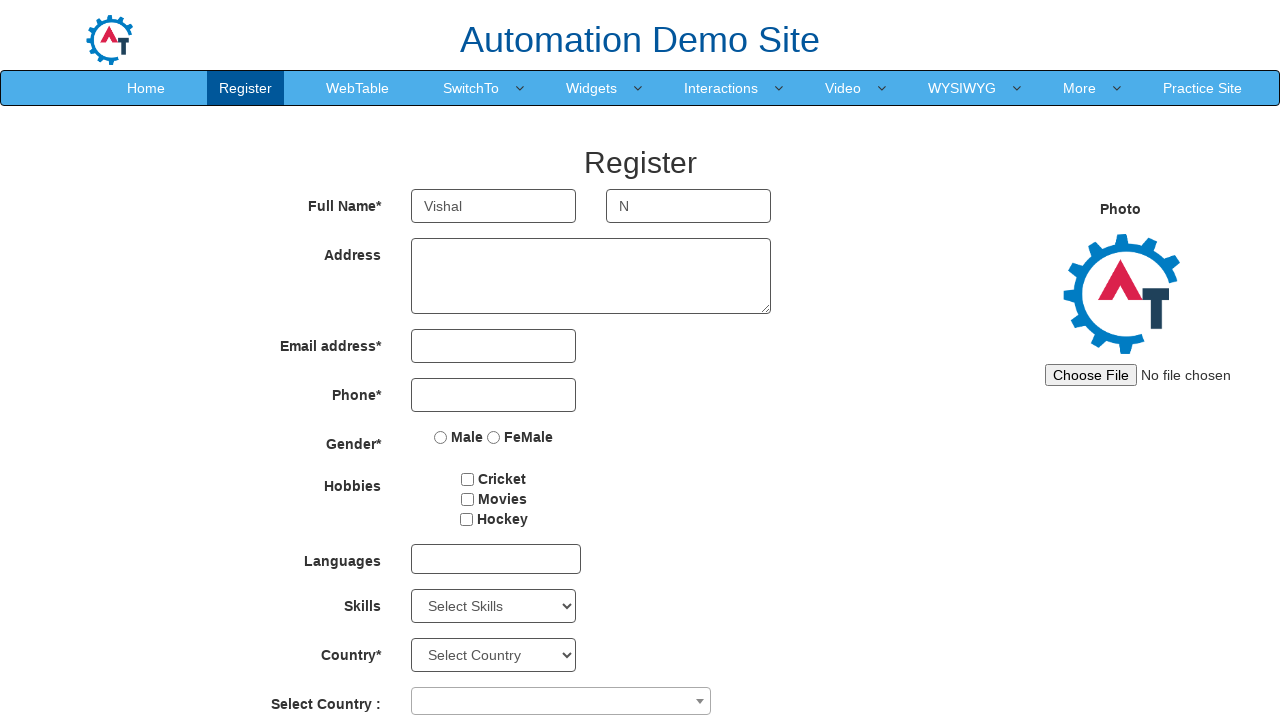

Filled address field with 'Hegde,Sonarkeri,Kumta' on [ng-model='Adress']
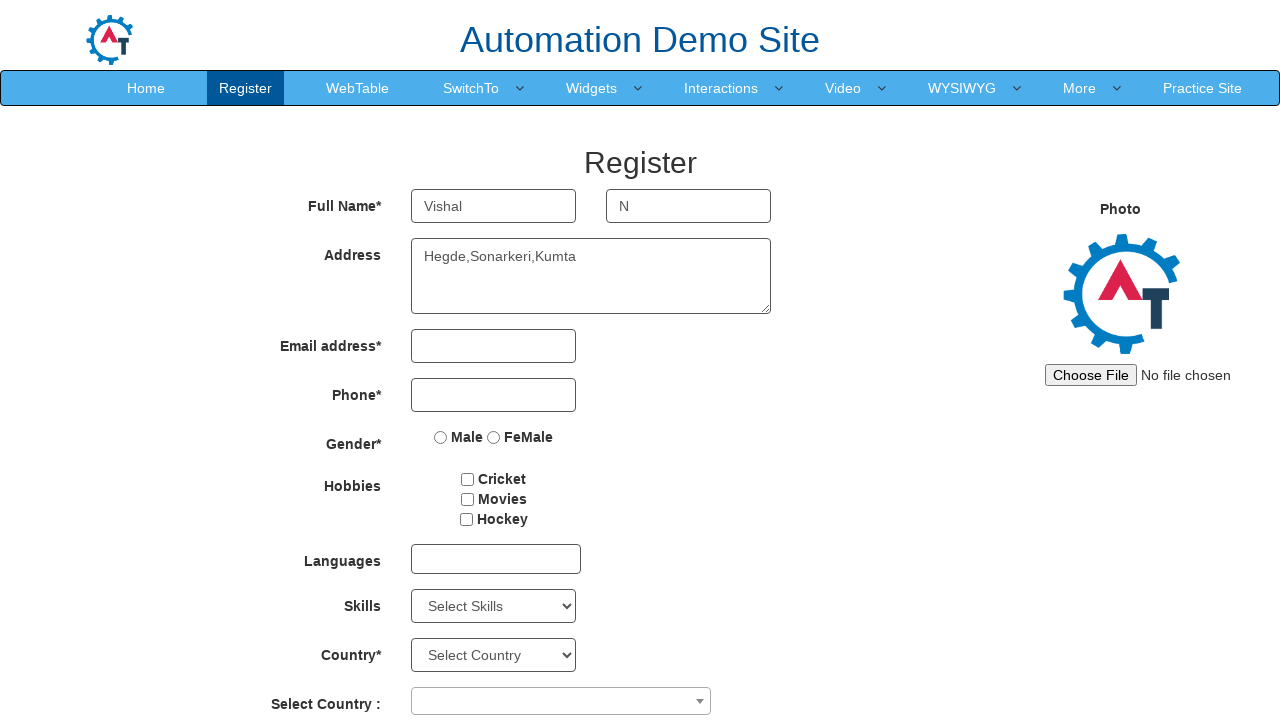

Filled email field with 'dalshayani@gmail.com' on [type='email']
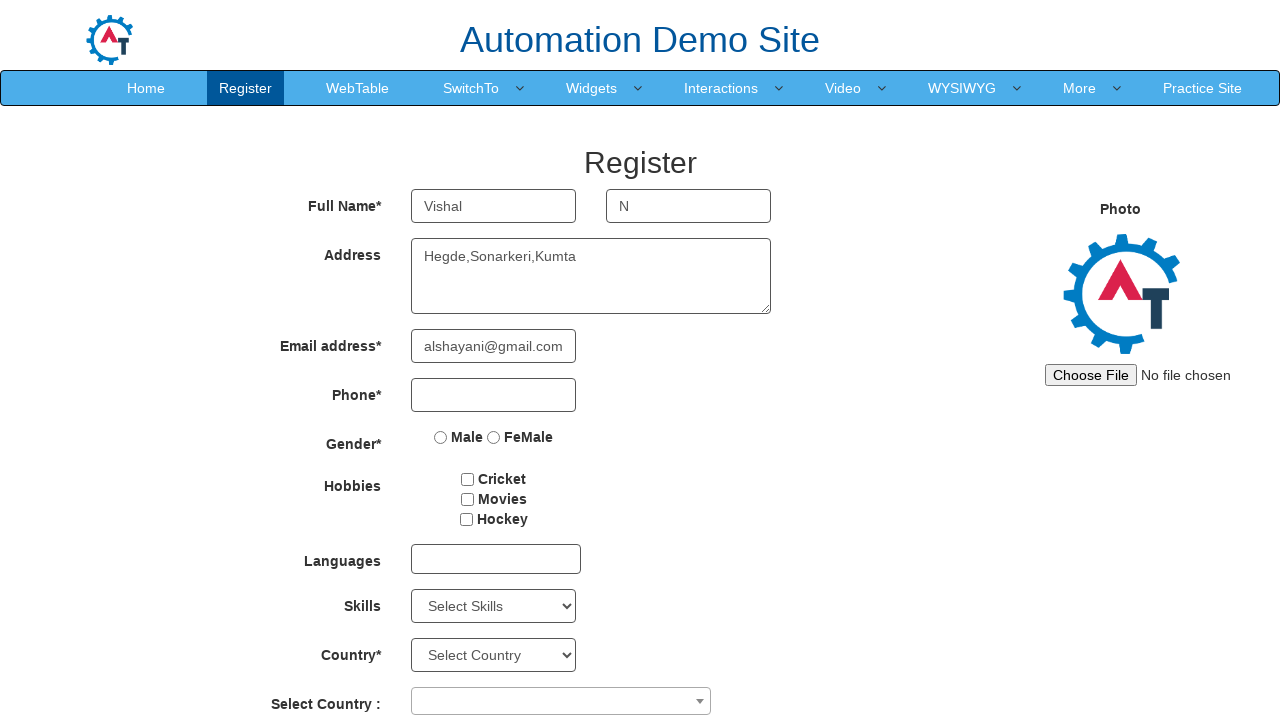

Filled phone number field with '9845642590' on [ng-model='Phone']
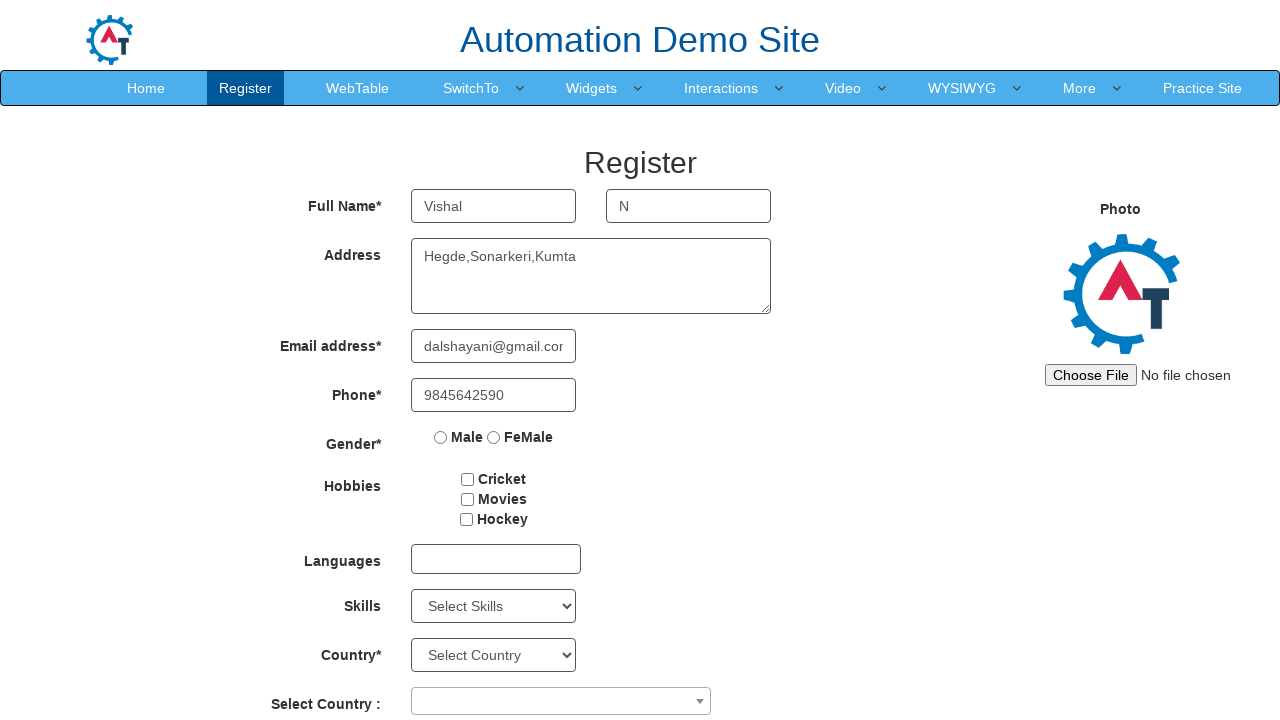

Selected Female gender option at (494, 437) on [value='FeMale']
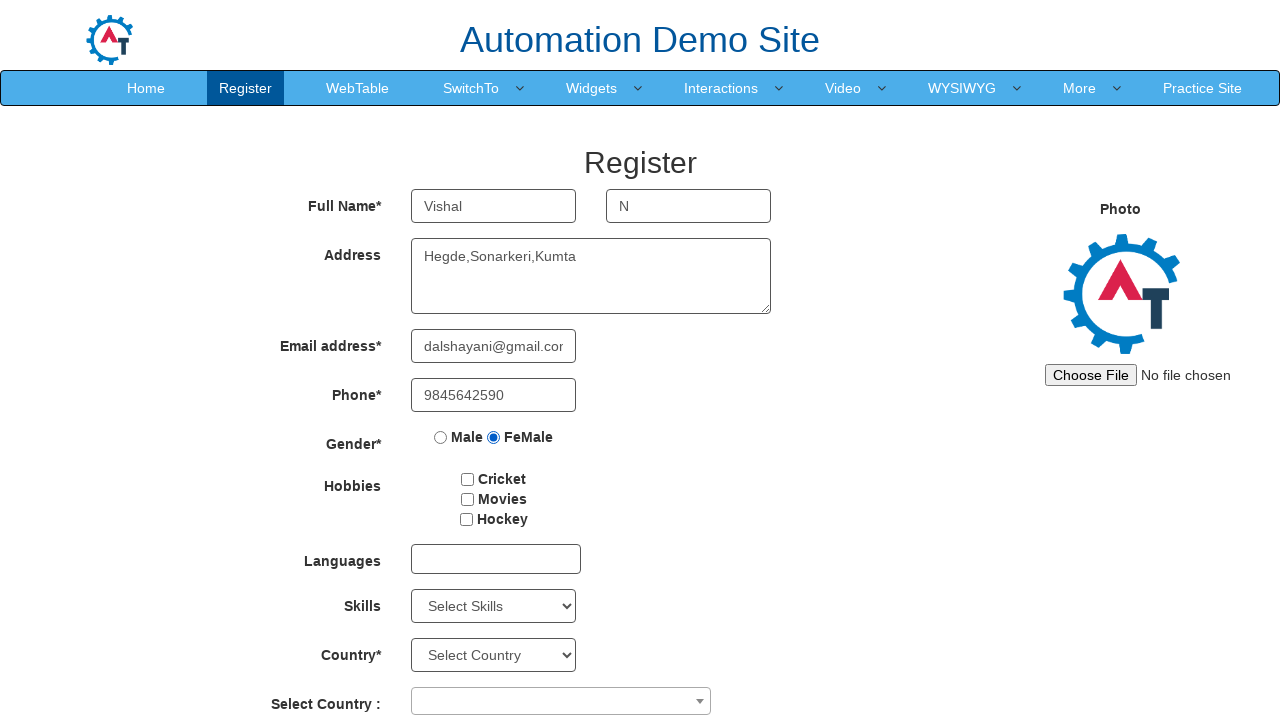

Selected Hockey hobby checkbox at (466, 519) on [value='Hockey']
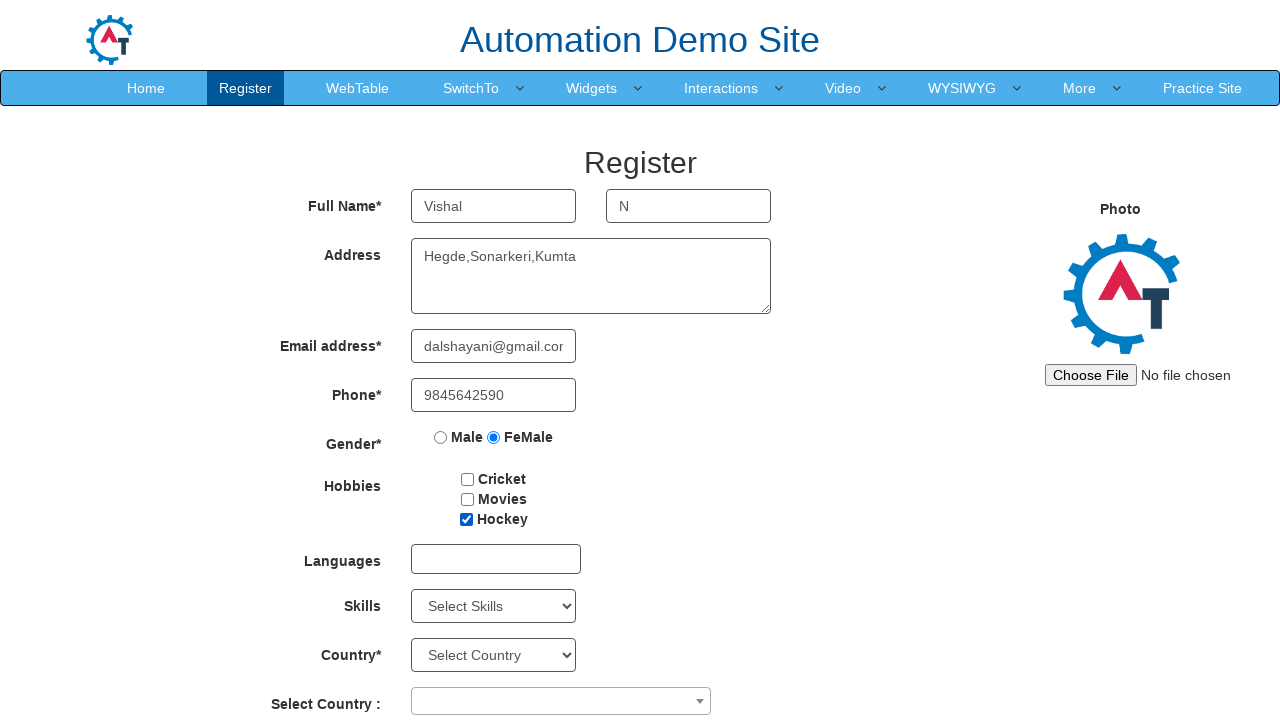

Clicked on dropdown/select presentation element at (700, 701) on span[role='presentation']
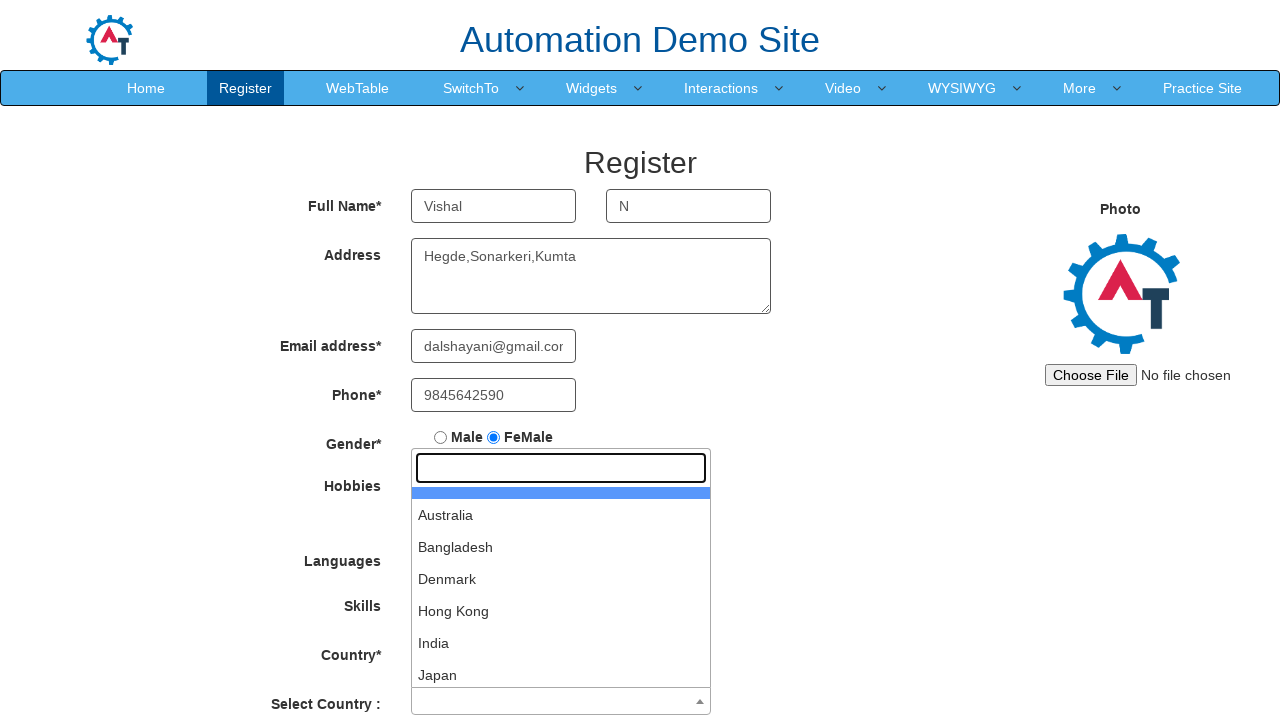

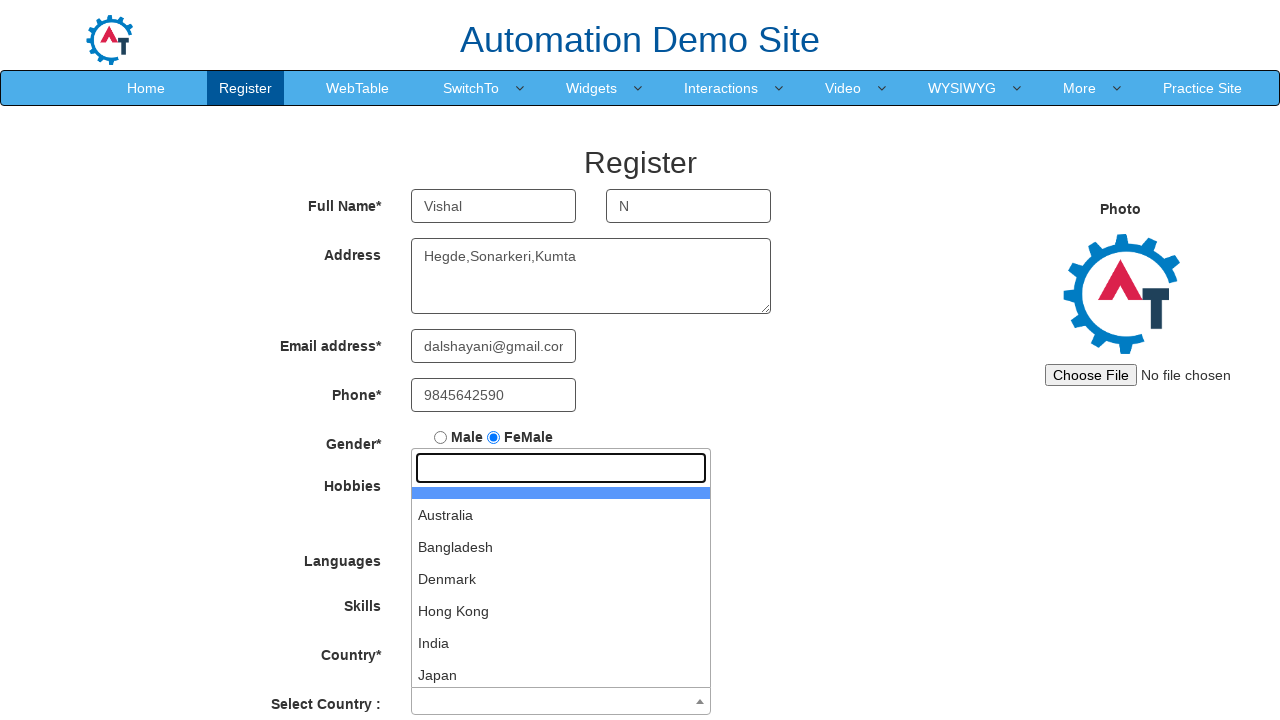